Tests radio button selection functionality using various locator strategies to click different radio buttons on the form

Starting URL: https://formy-project.herokuapp.com/radiobutton

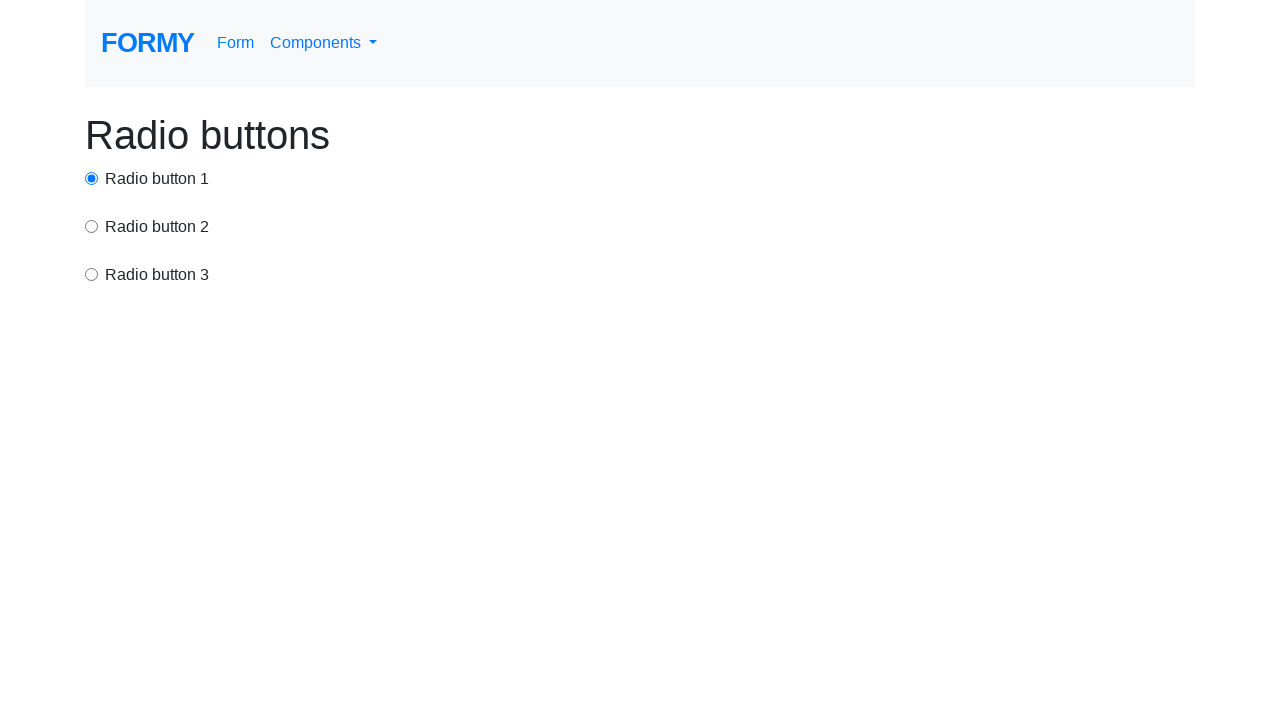

Clicked radio button 1 using ID selector at (92, 178) on #radio-button-1
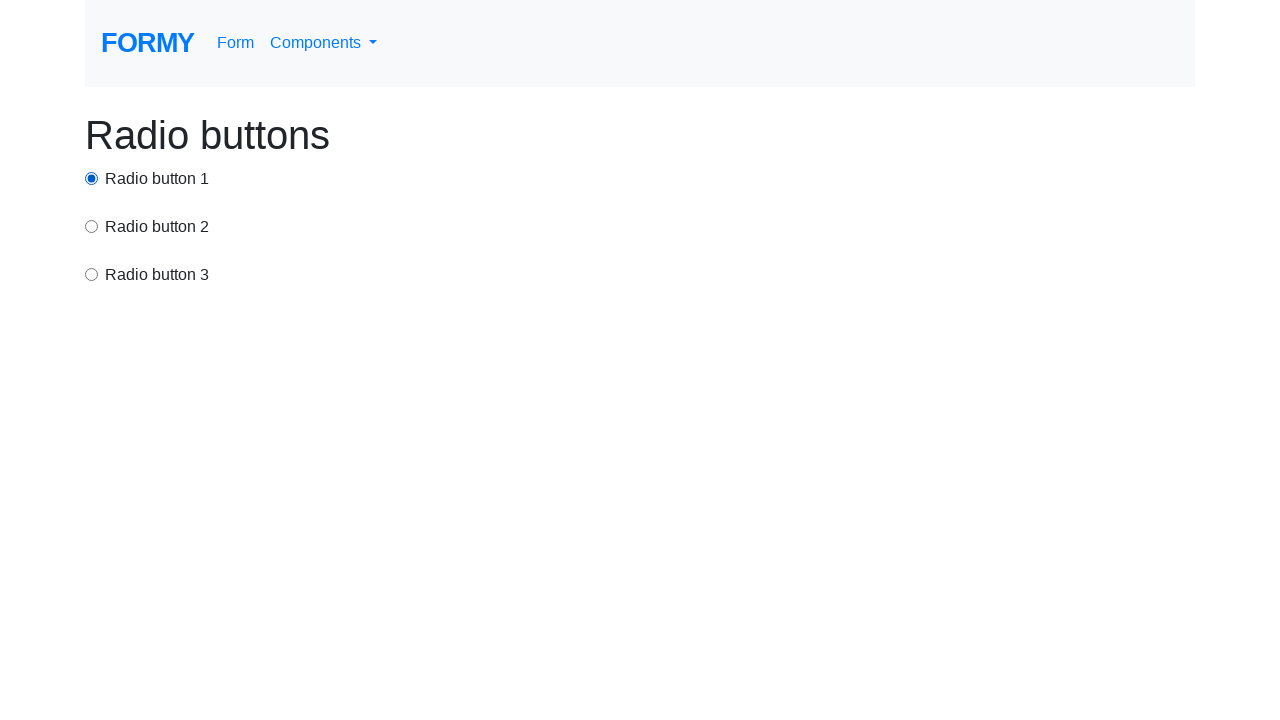

Clicked radio button 2 using value attribute selector at (92, 226) on input[value='option2']
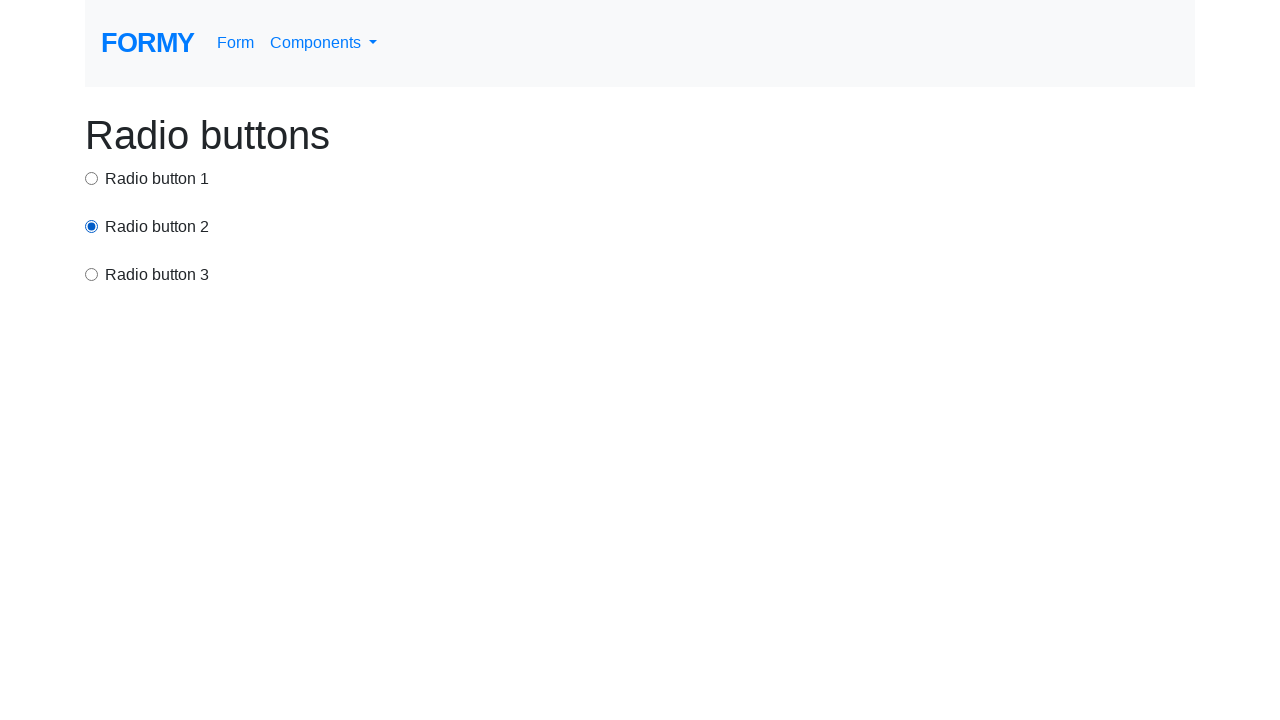

Clicked radio button 3 using xpath locator at (92, 274) on xpath=/html/body/div/div[3]/input
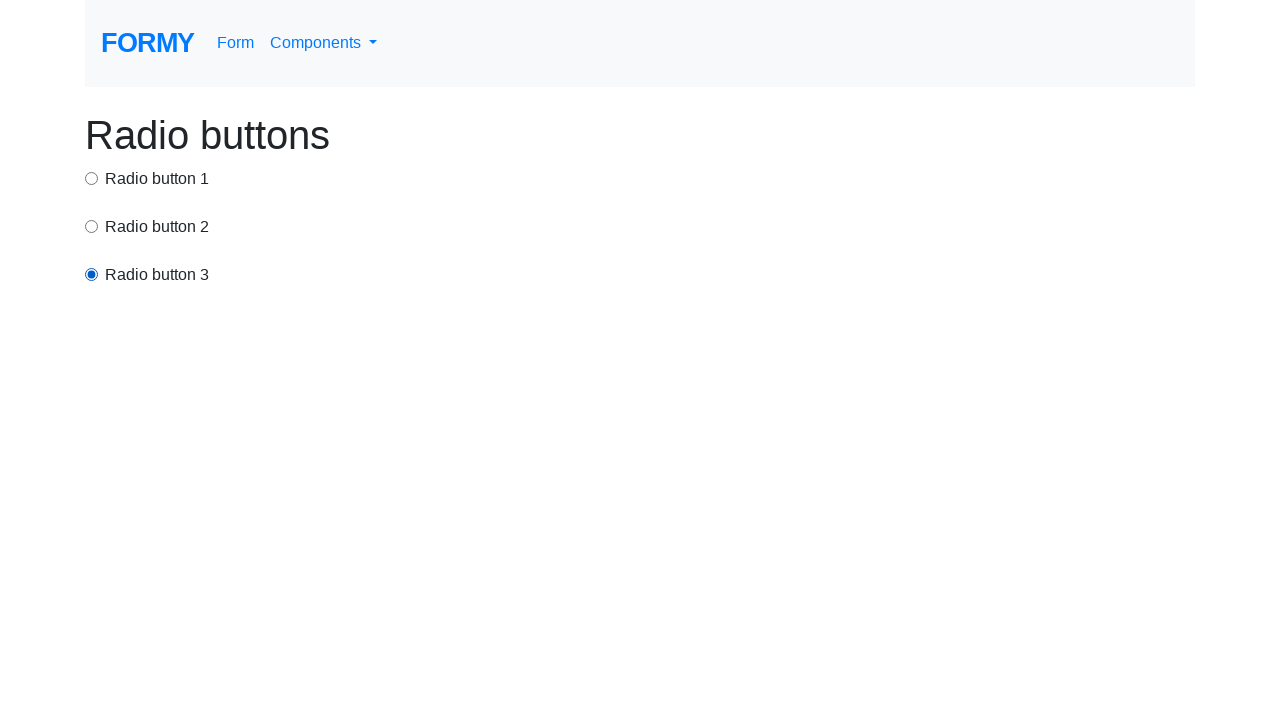

Clicked radio button using class selector at (92, 178) on .form-check-input
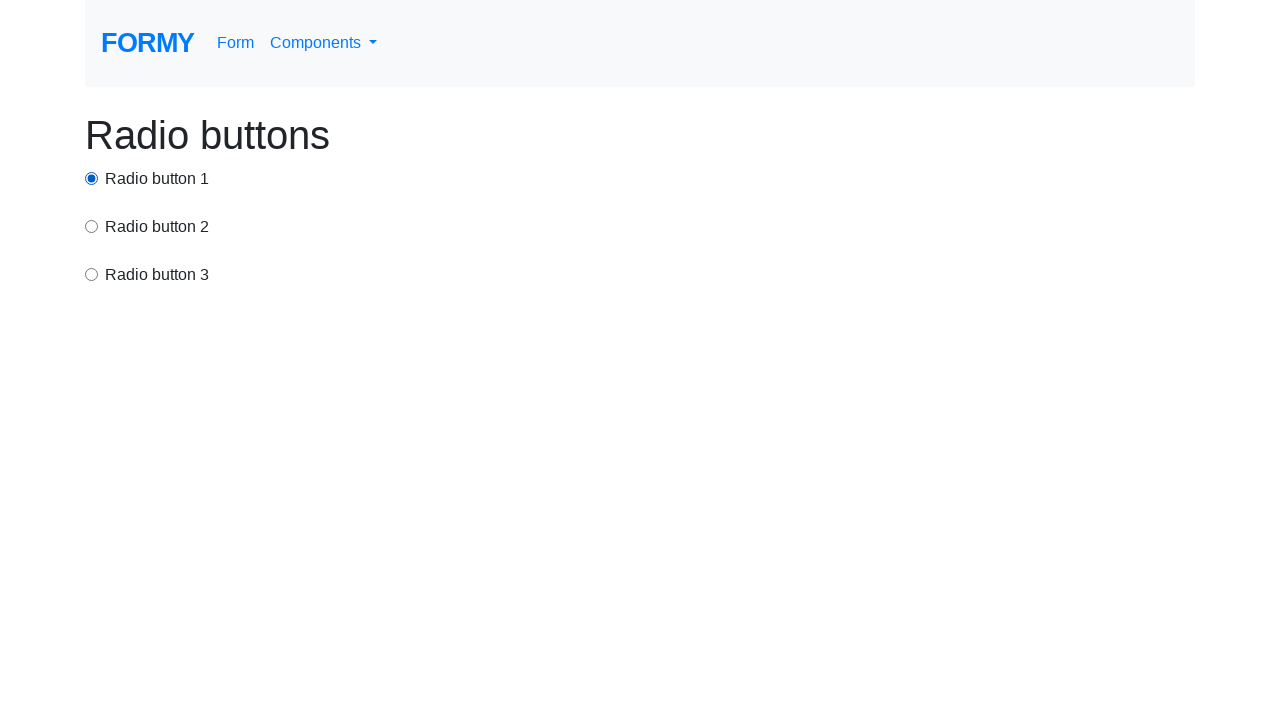

Clicked radio button 1 again using tag with ID selector at (92, 178) on input#radio-button-1
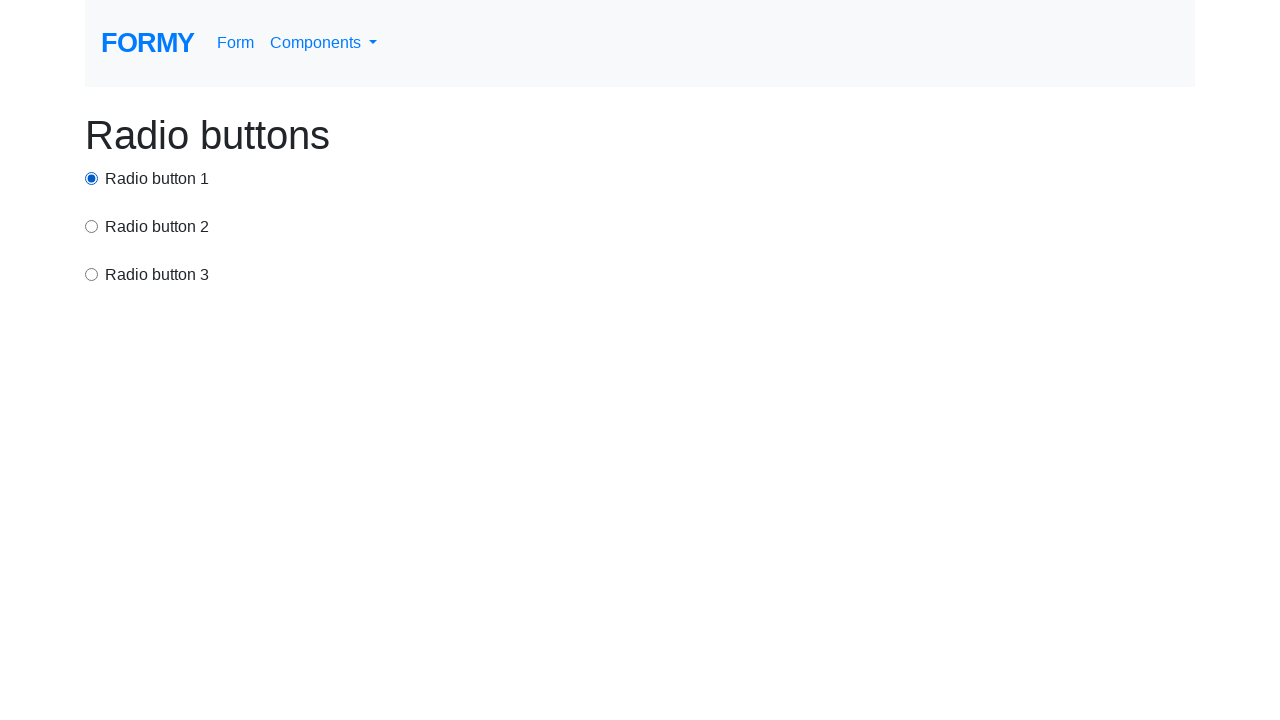

Clicked radio button 2 using partial value match selector at (92, 226) on input[value$='ion2']
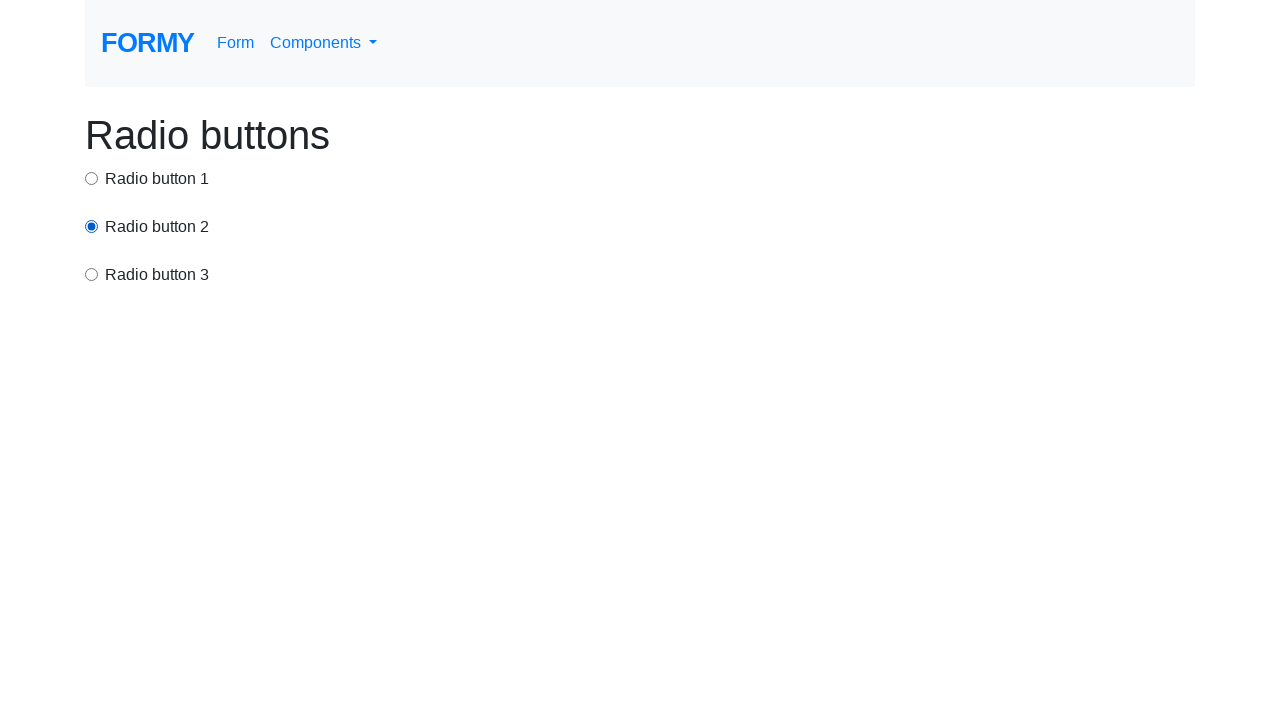

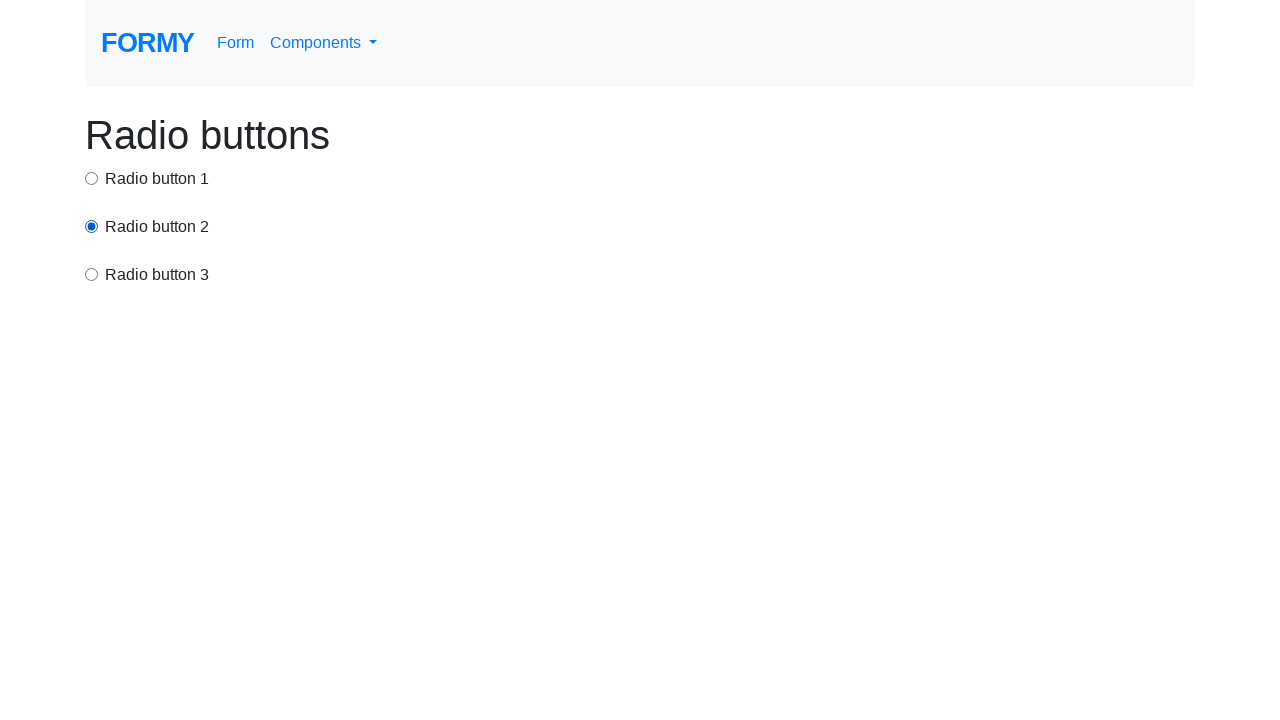